Tests basic site functionality by filling a job description and submitting the form to check for any JavaScript errors during interaction.

Starting URL: https://portfolio-factory.vercel.app

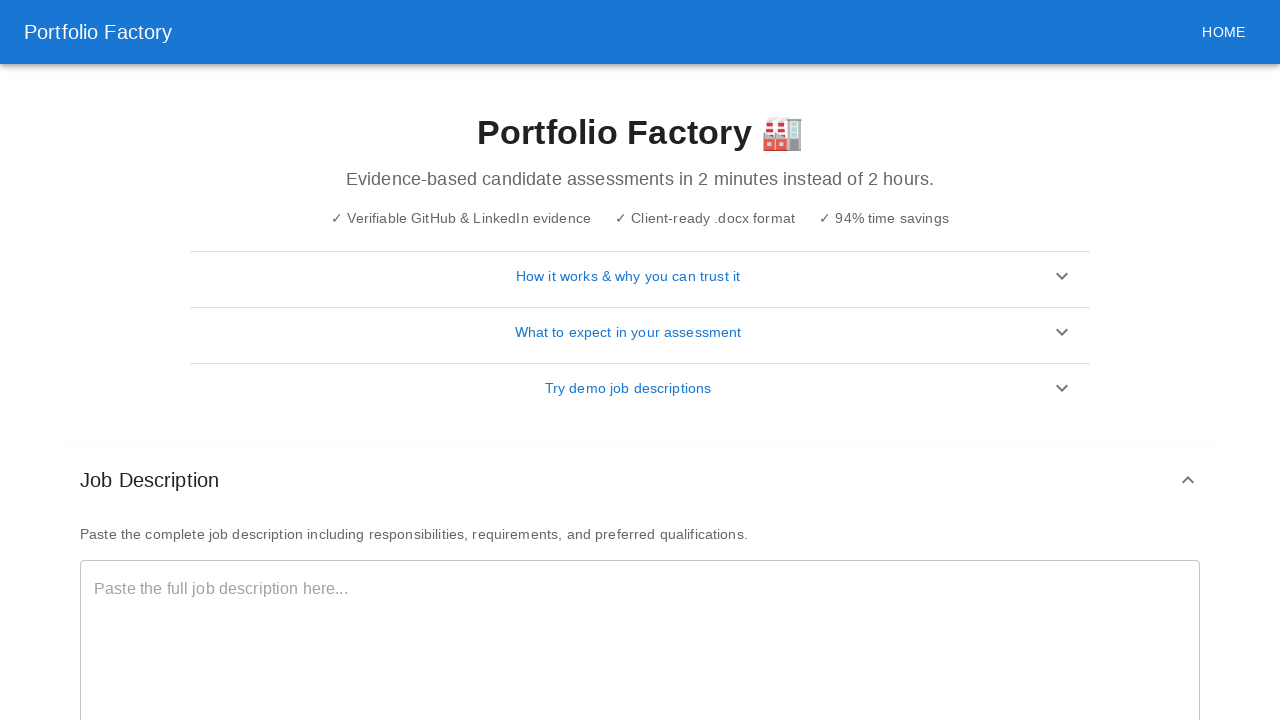

Page loaded with network idle state
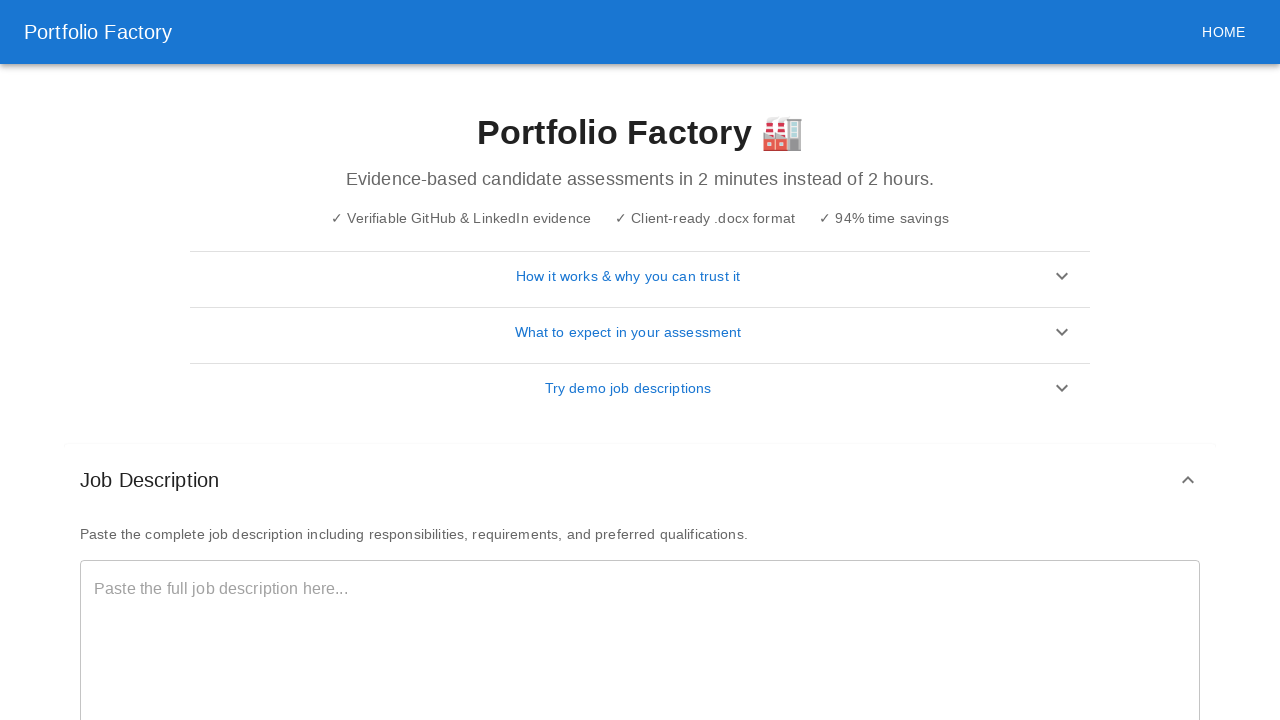

Filled job description field with 'Test Engineer' on input[type="text"], textarea >> nth=0
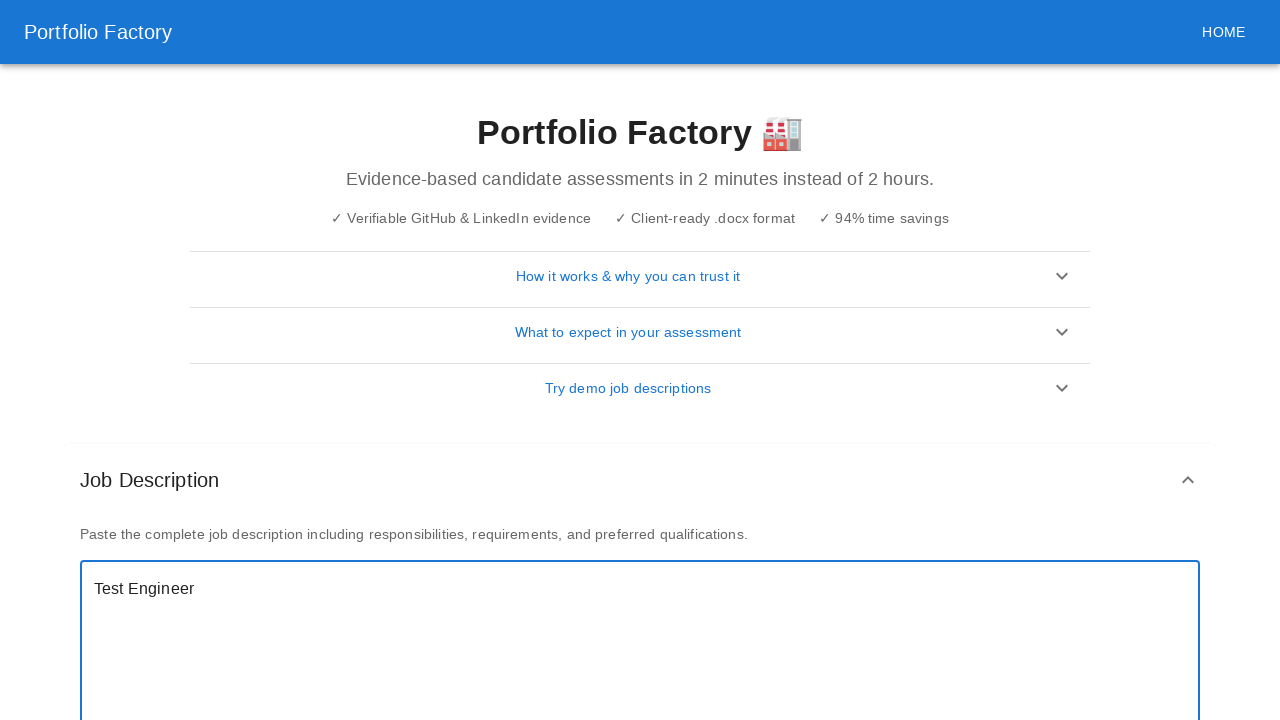

Clicked submit button to submit the form at (200, 611) on button[type="submit"], button:has-text("Generate"), button:has-text("Submit") >>
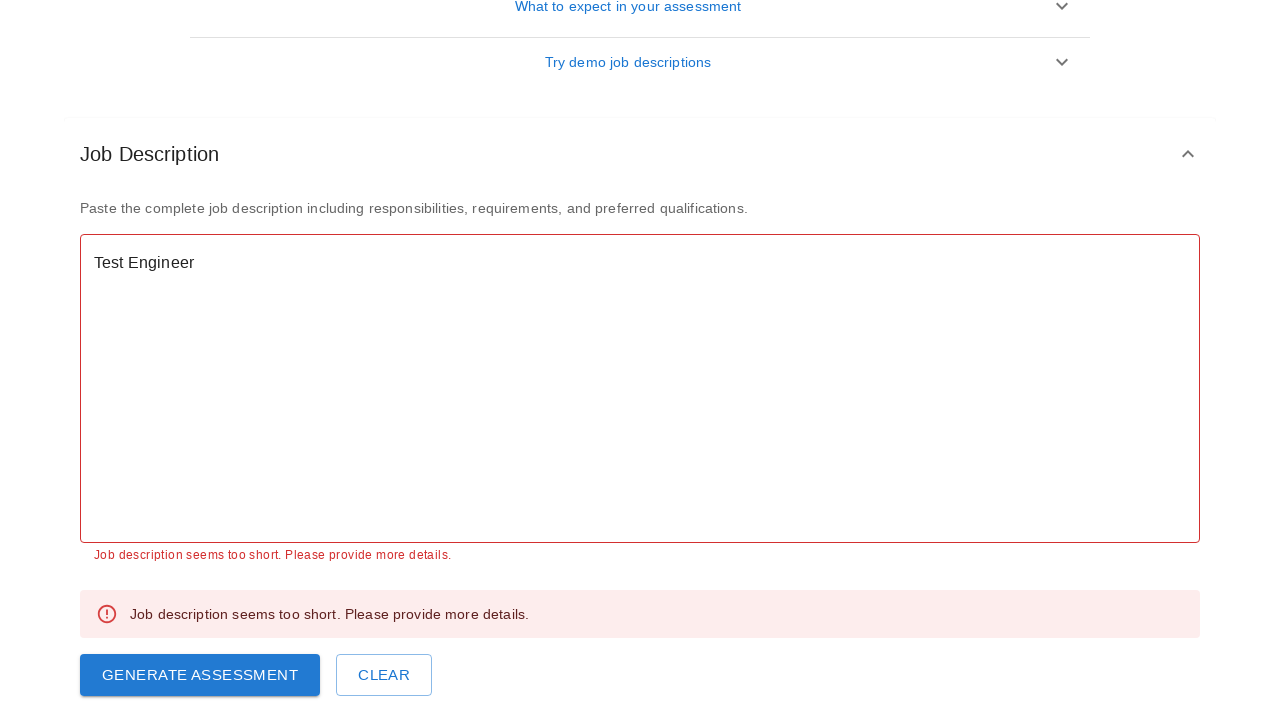

Waited 3 seconds for form response to complete
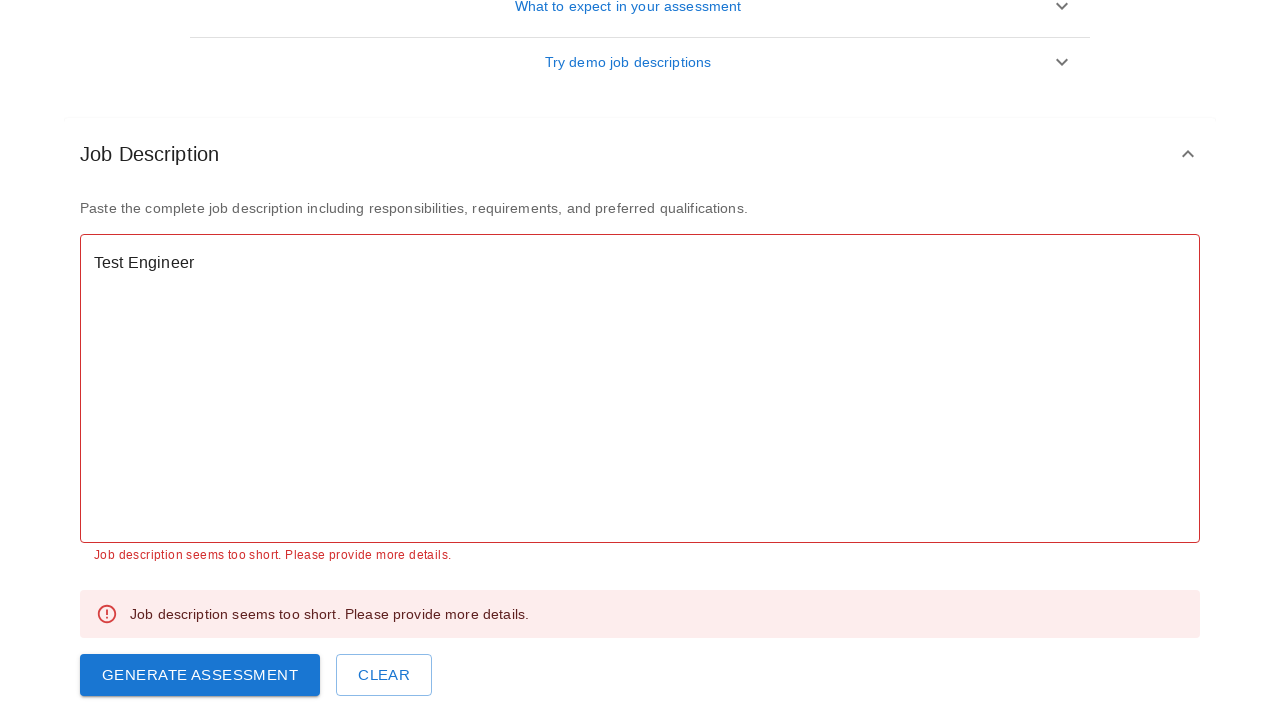

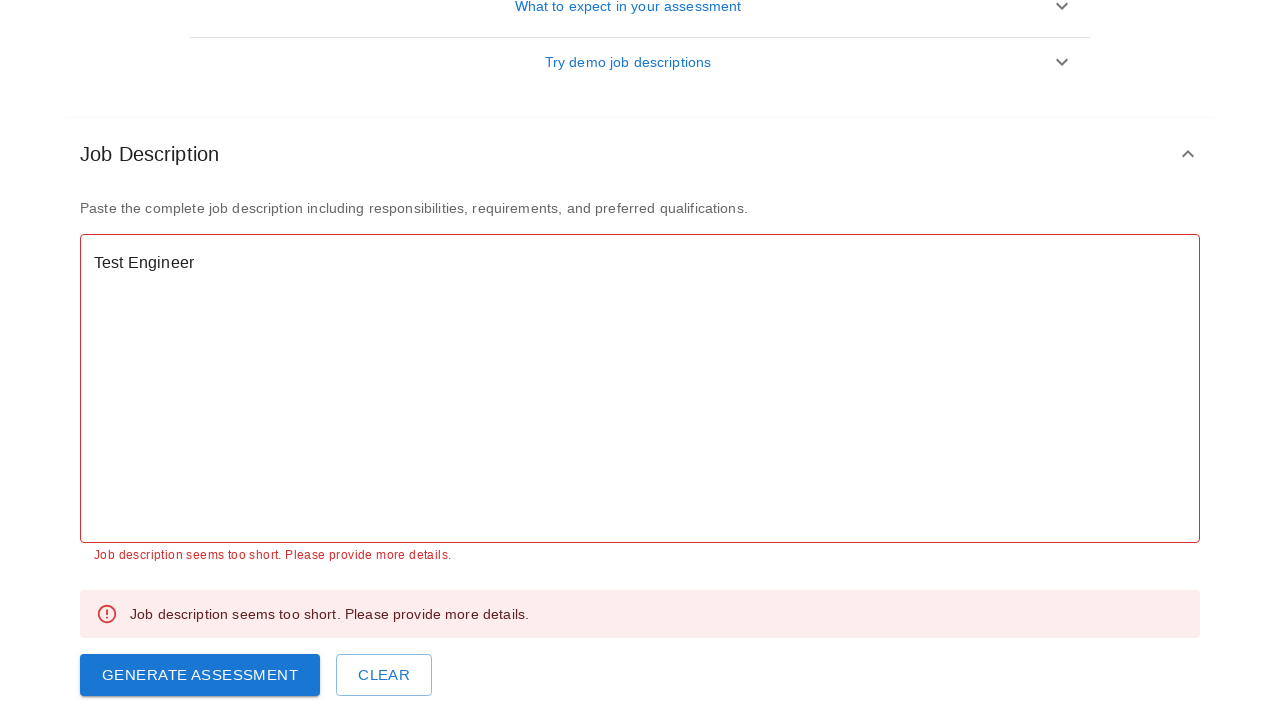